Tests radio button elements on an HTML forms tutorial page by locating the form table containing radio buttons and verifying their presence.

Starting URL: http://www.echoecho.com/htmlforms10.htm

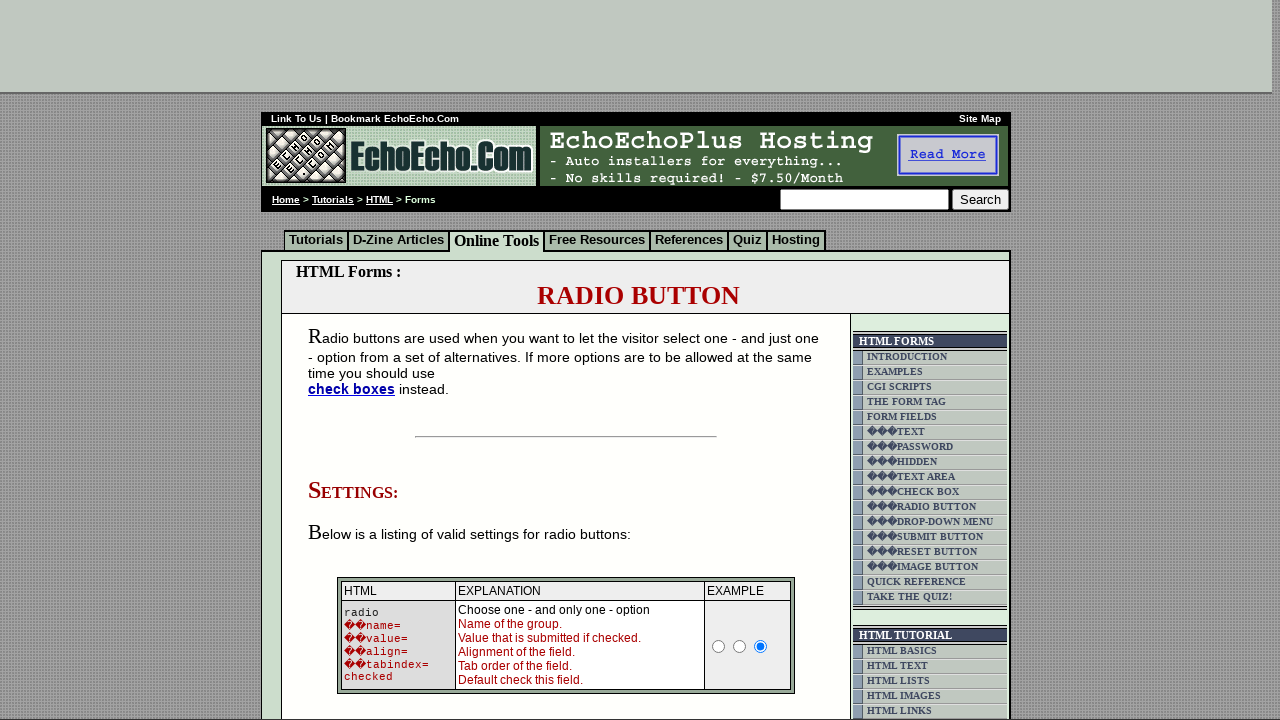

Waited for form table containing radio buttons to load
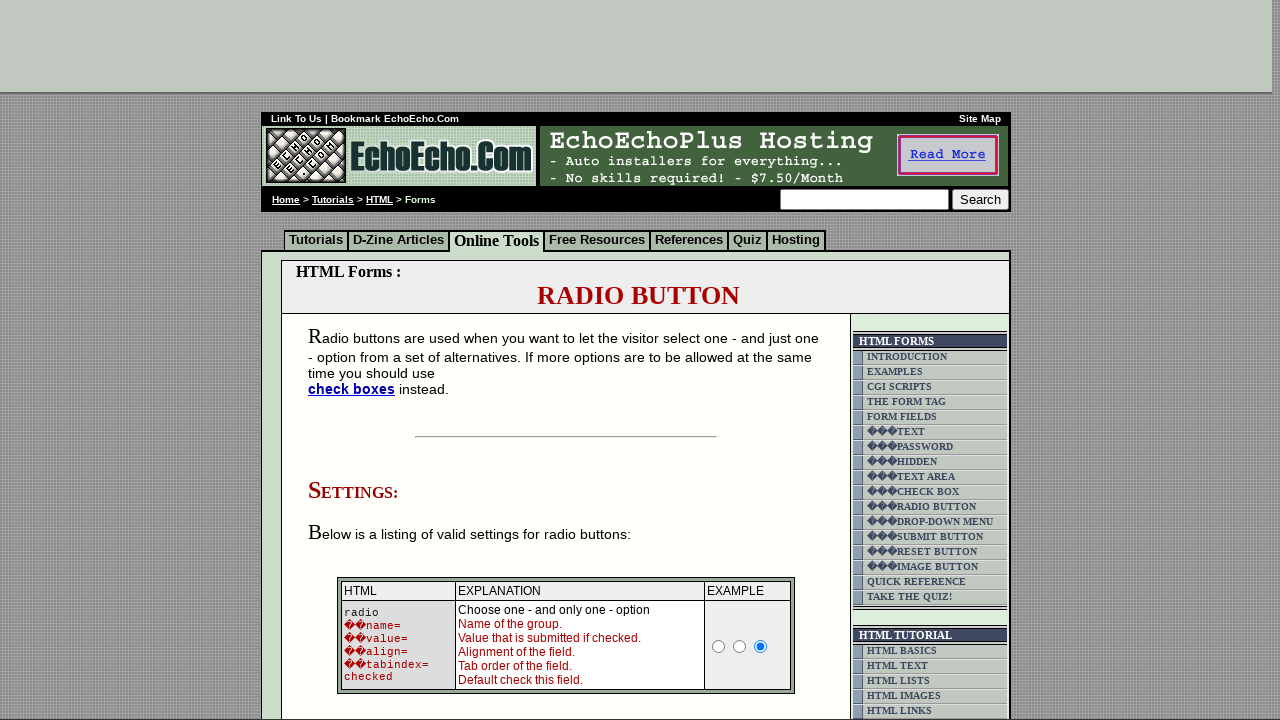

Located all radio button input elements within the form
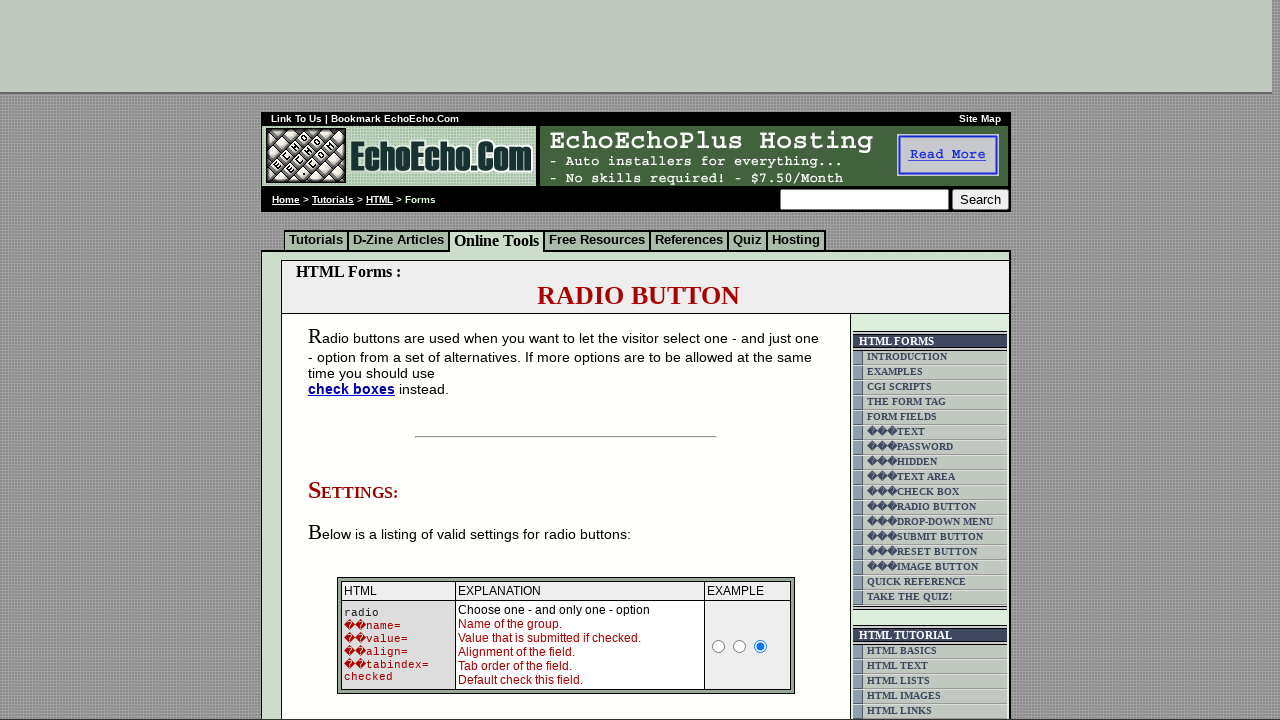

Waited for first radio button to become visible
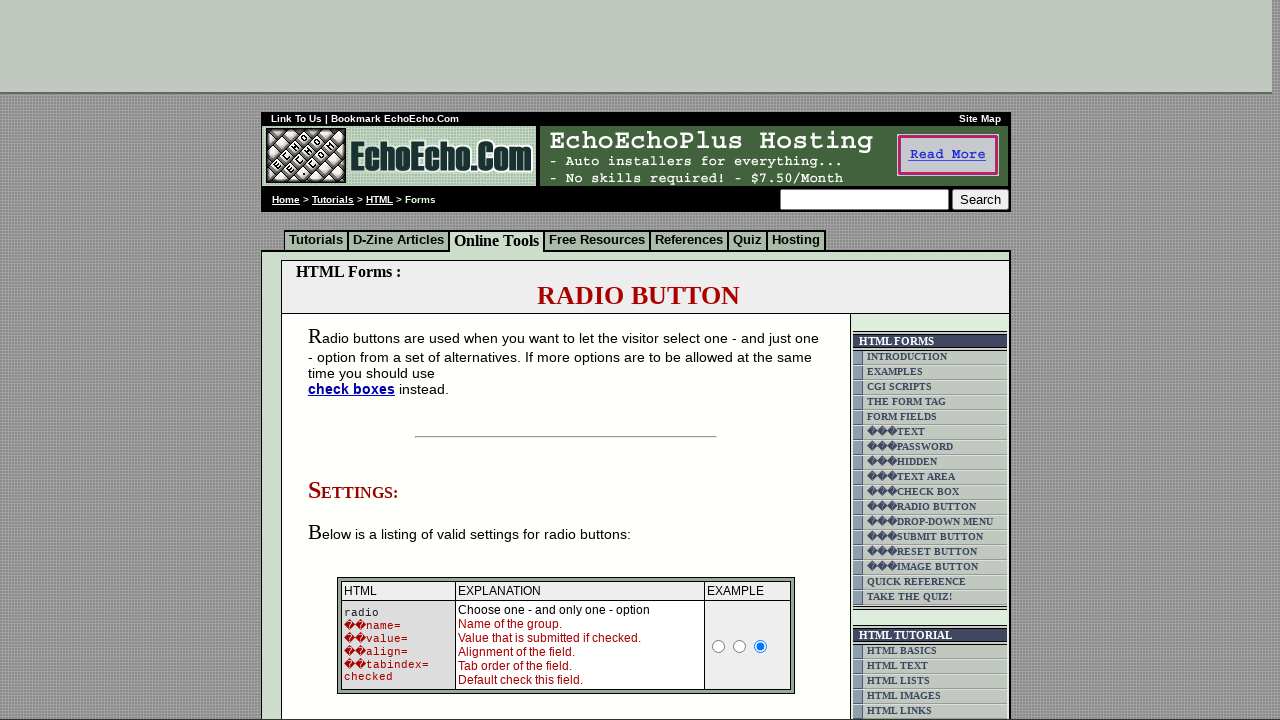

Clicked radio button 'Milk' in group1 at (356, 360) on input[name='group1'][value='Milk']
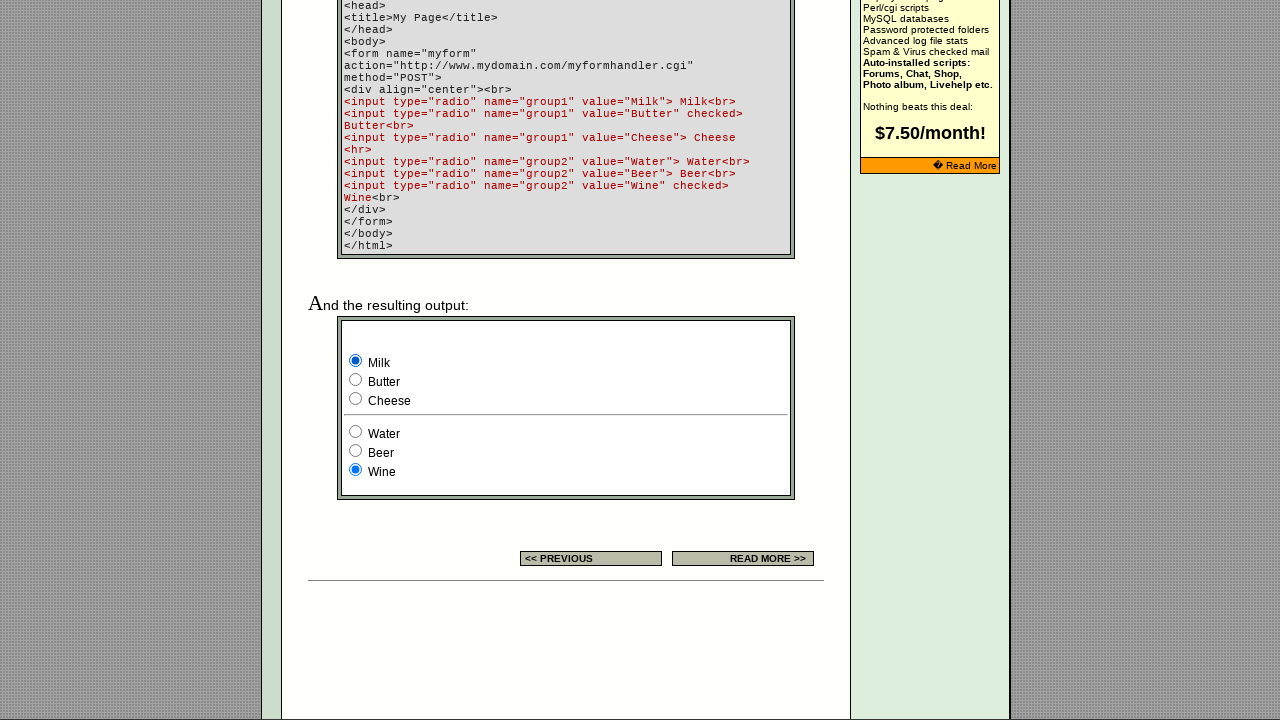

Clicked radio button 'Water' in group2 at (356, 432) on input[name='group2'][value='Water']
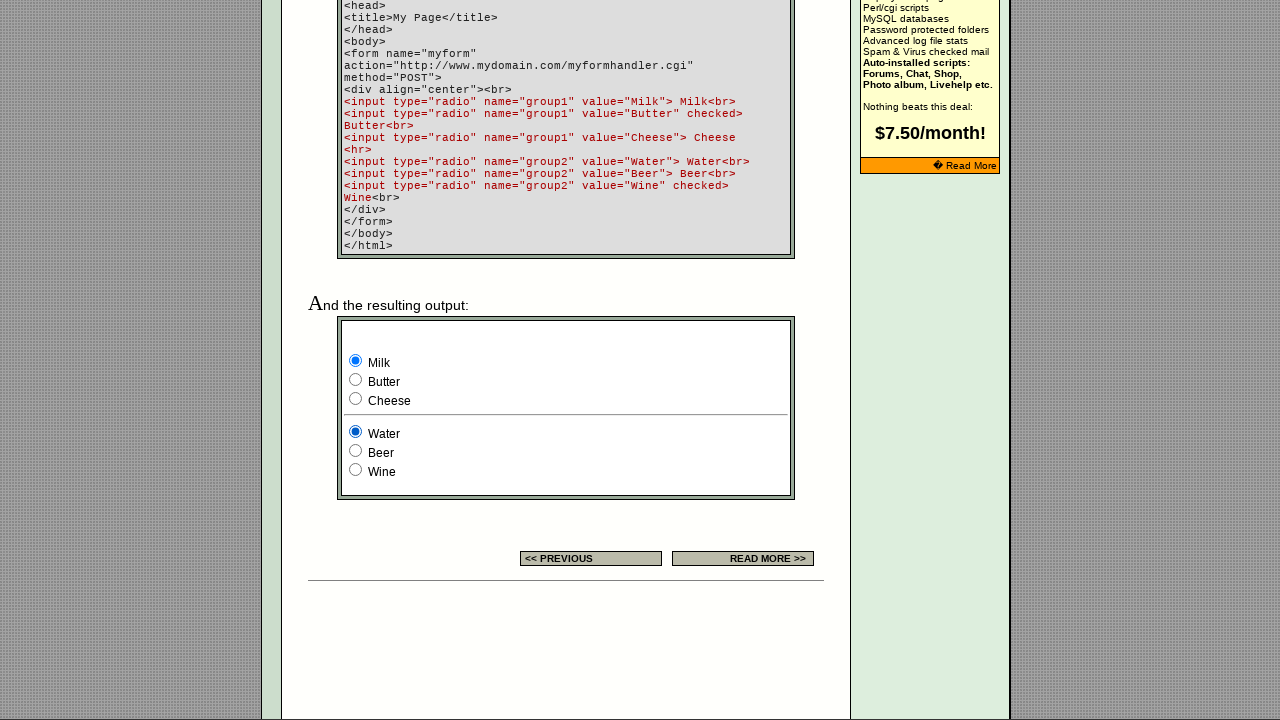

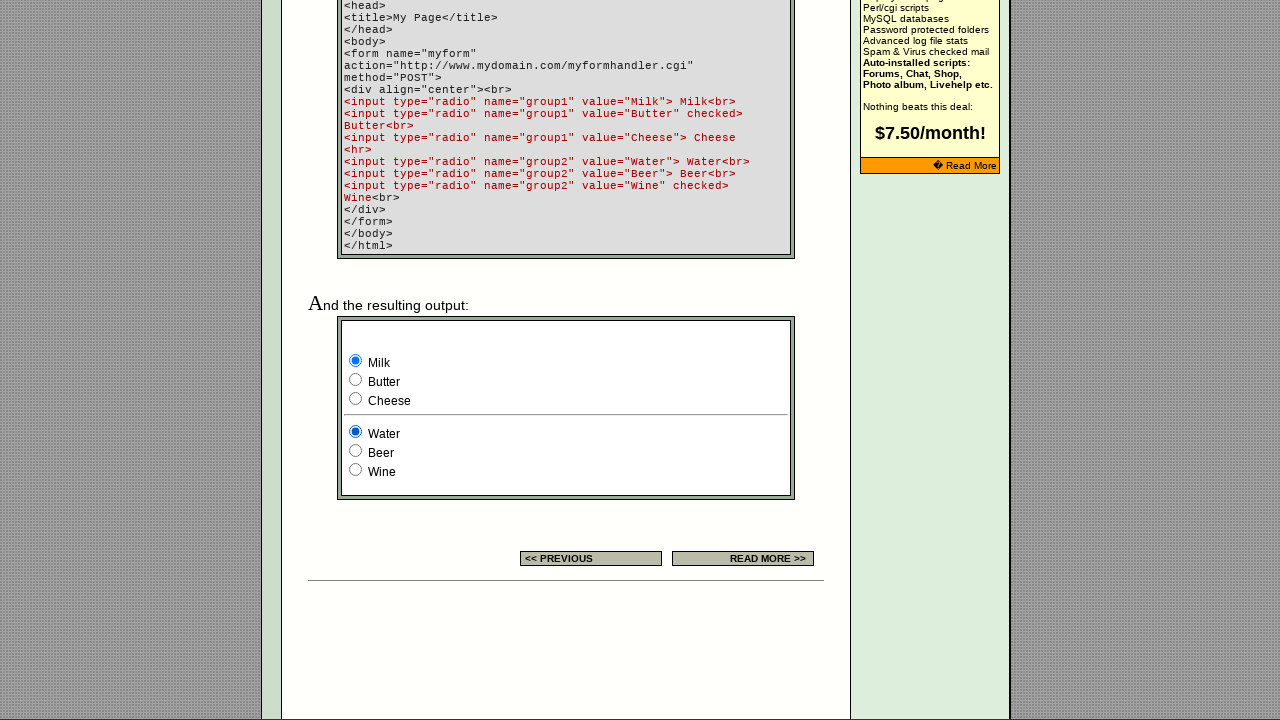